Tests that clicking the Add Element button three times and then clicking Delete twice leaves one delete button remaining

Starting URL: https://the-internet.herokuapp.com/add_remove_elements/

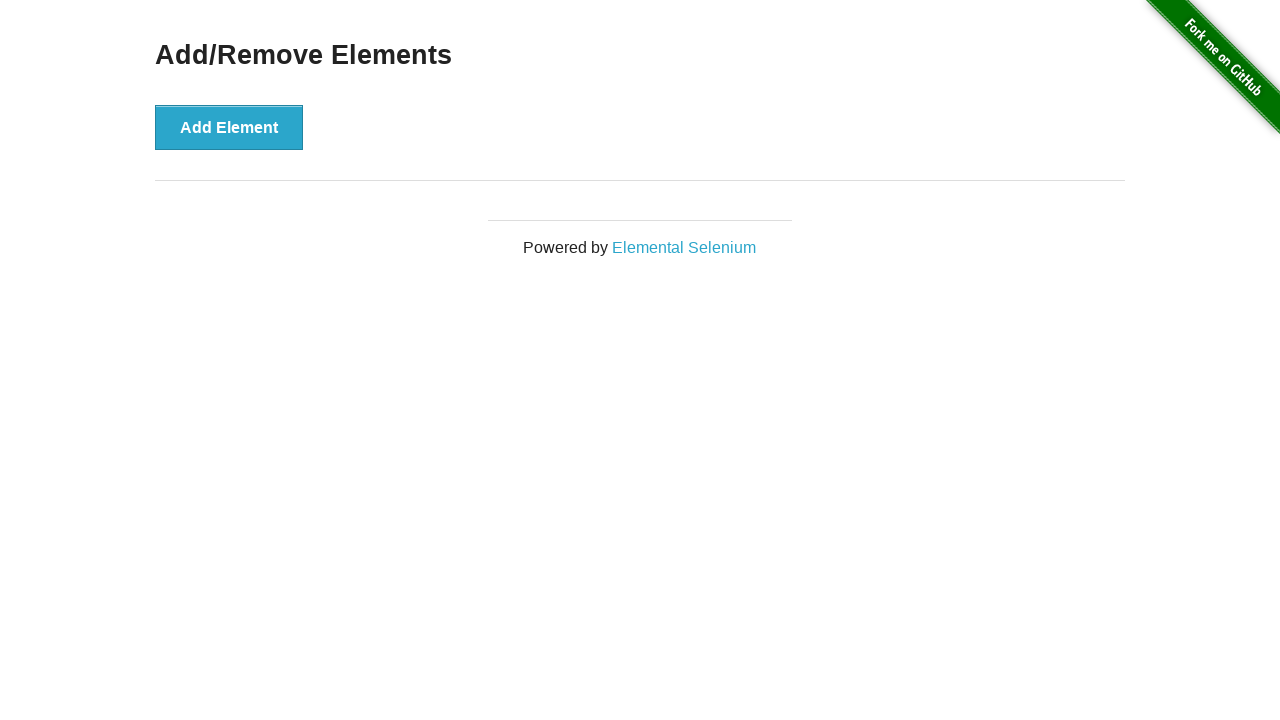

Clicked Add Element button (1st time) at (229, 127) on button[onclick='addElement()']
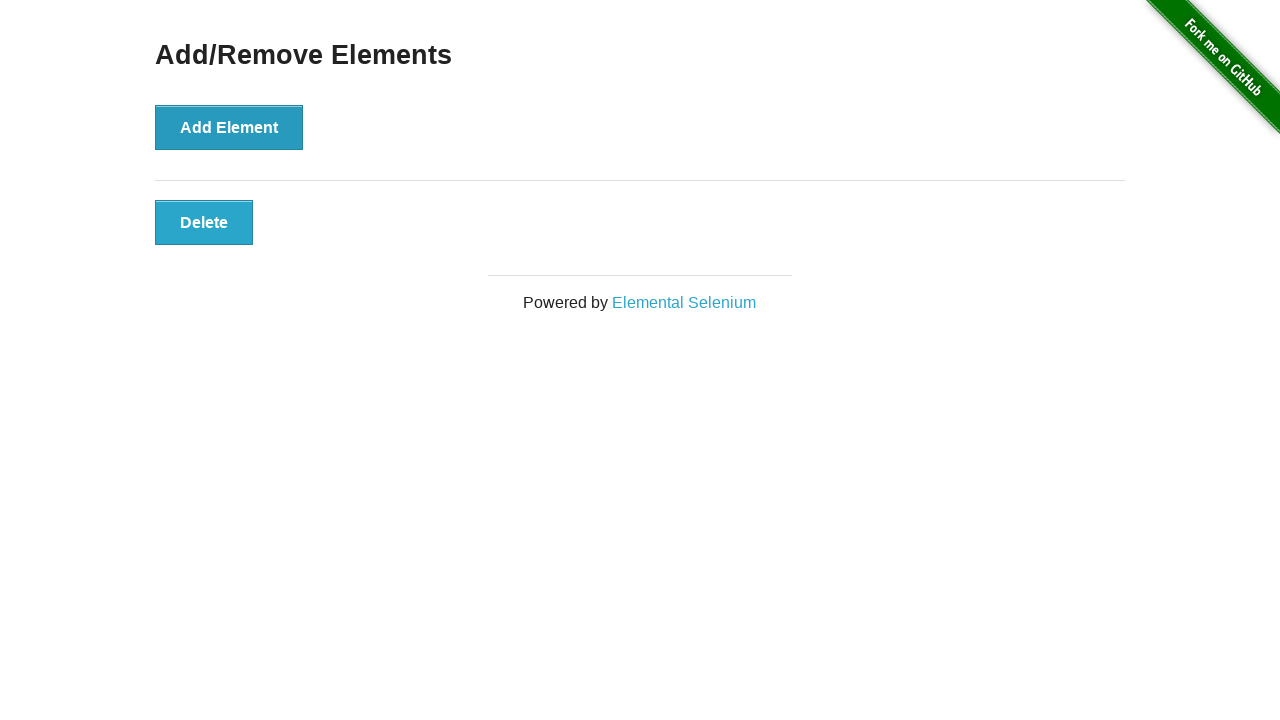

Clicked Add Element button (2nd time) at (229, 127) on button[onclick='addElement()']
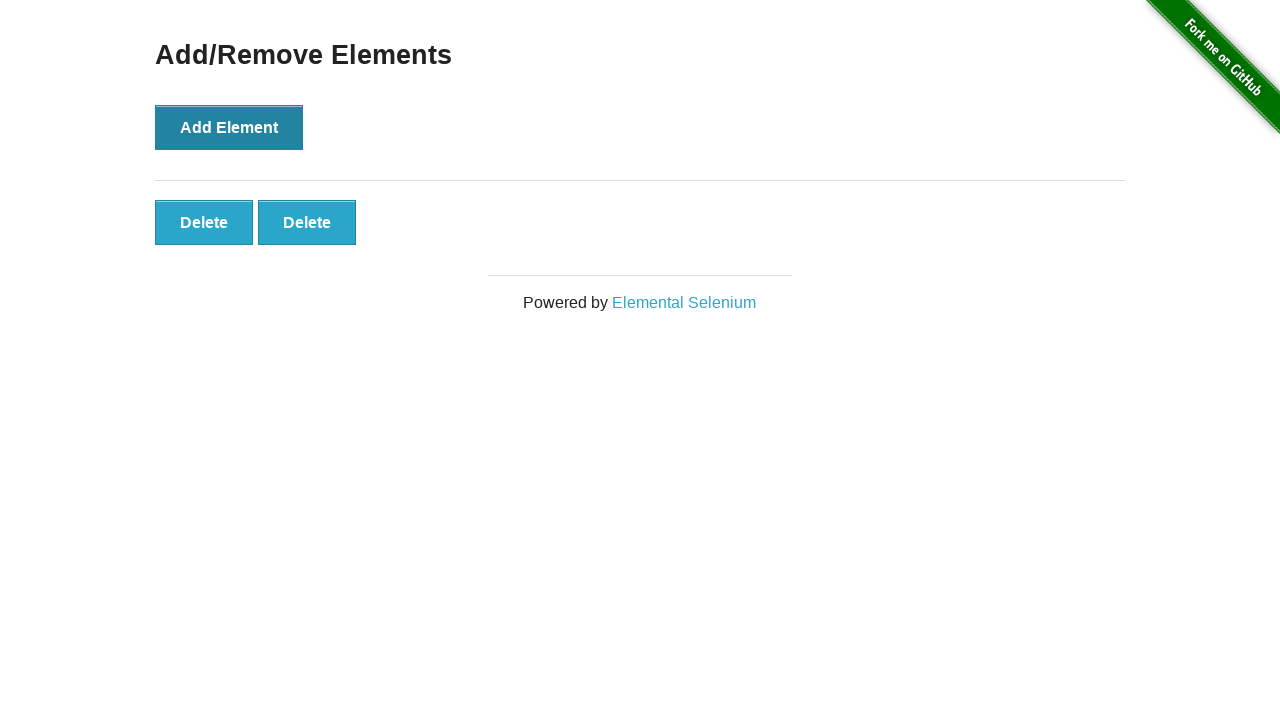

Clicked Add Element button (3rd time) at (229, 127) on button[onclick='addElement()']
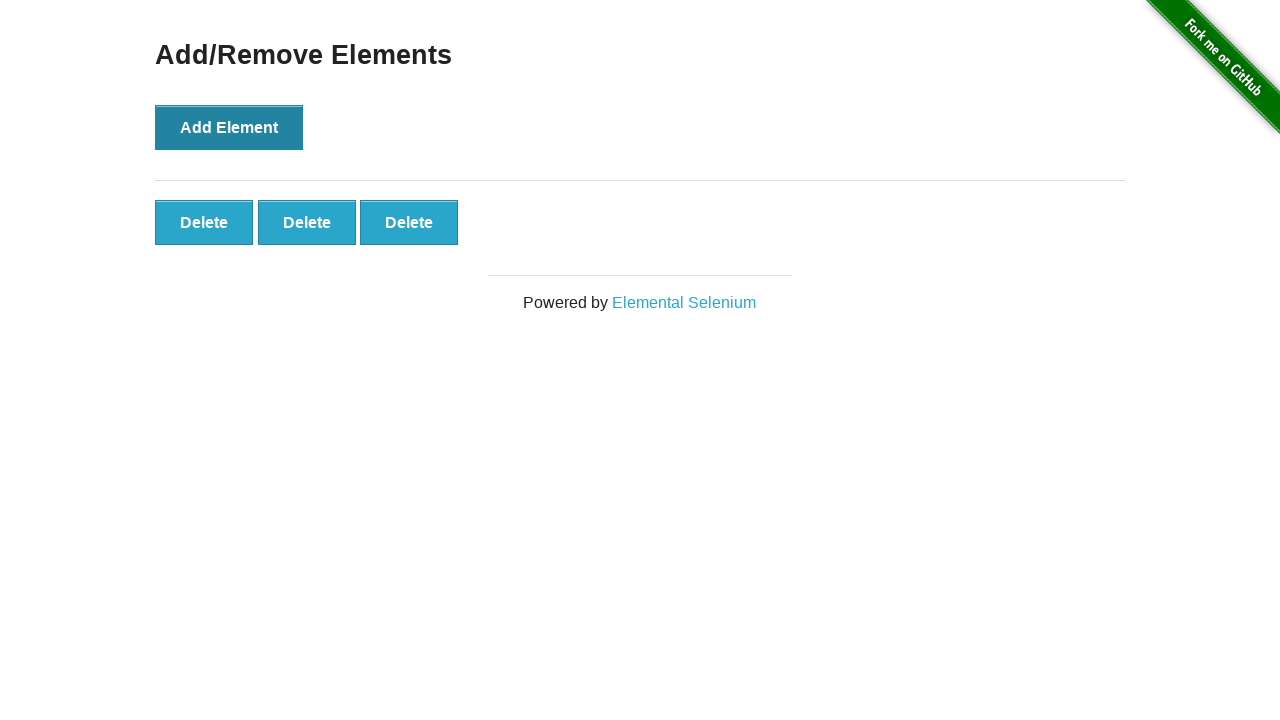

Waited for delete buttons to appear
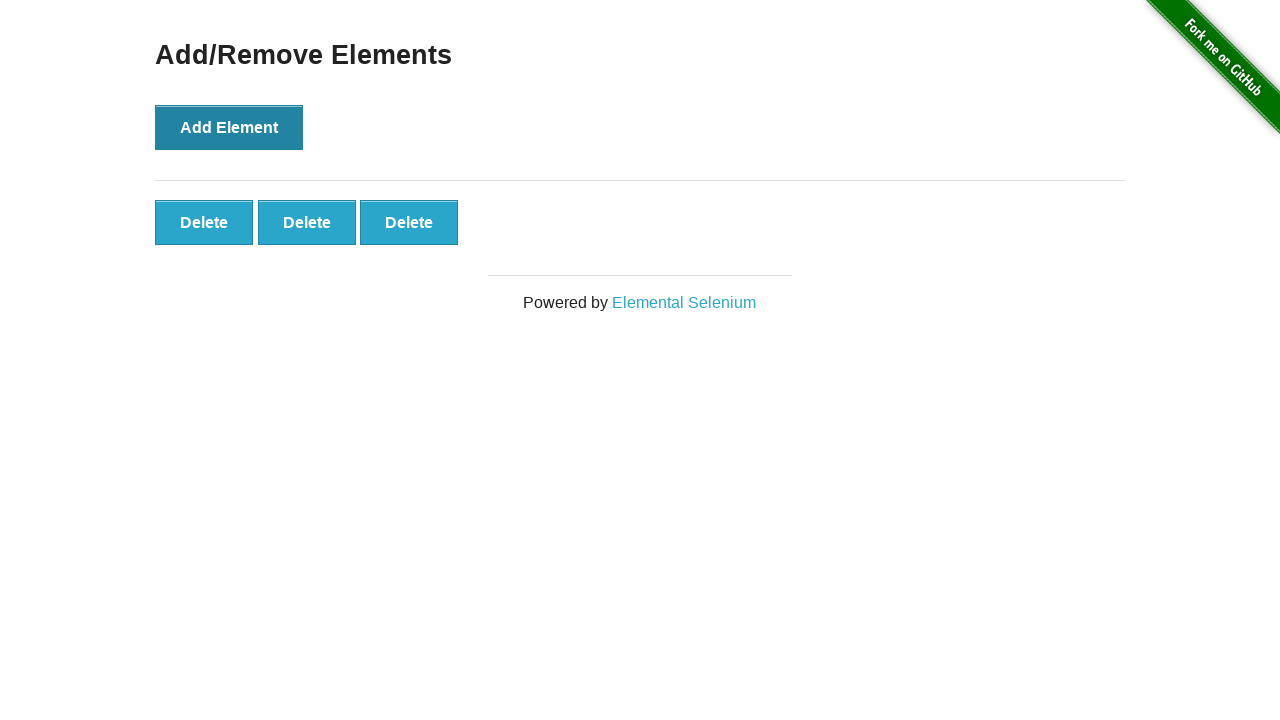

Clicked Delete button (1st time) at (204, 222) on .added-manually
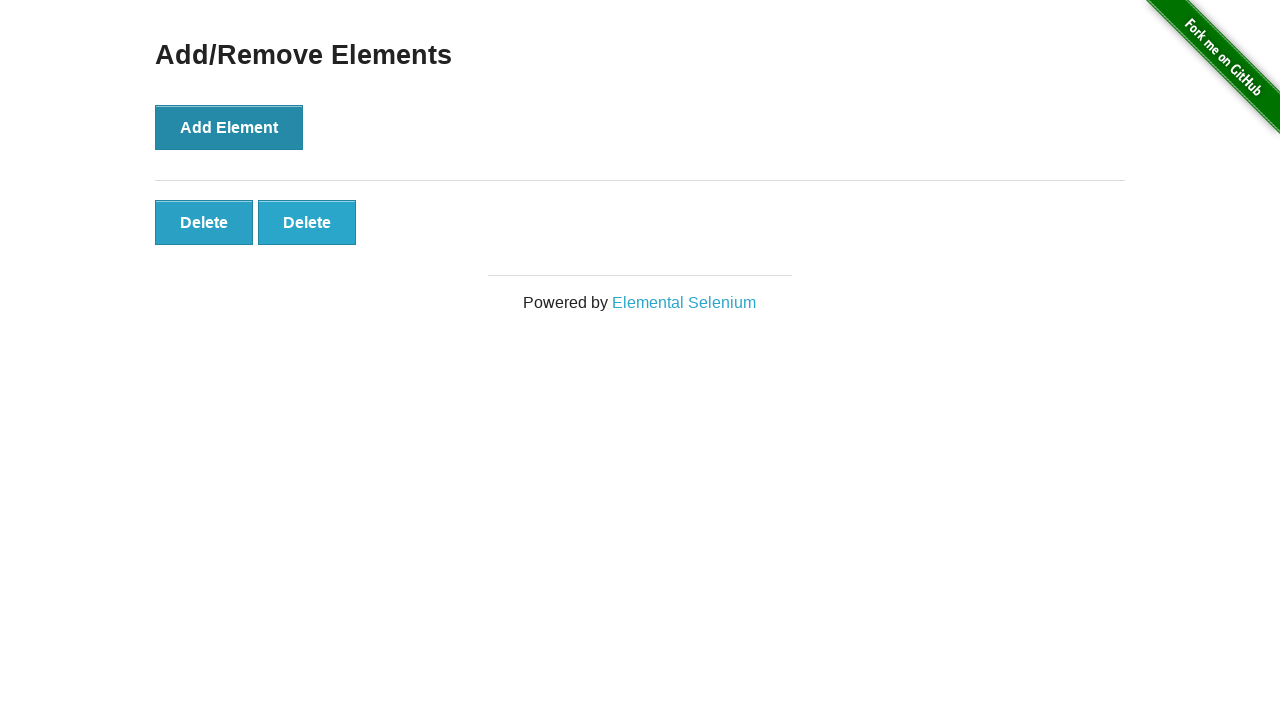

Clicked Delete button (2nd time) at (204, 222) on .added-manually
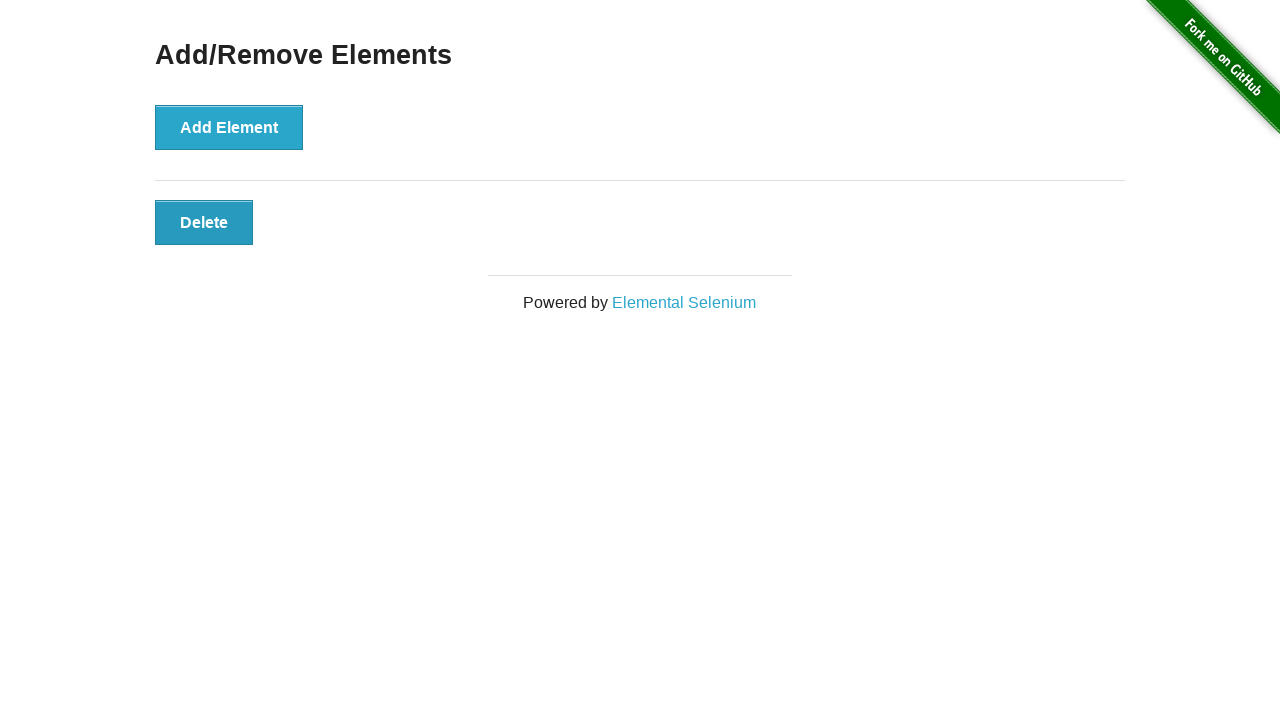

Located all remaining delete buttons
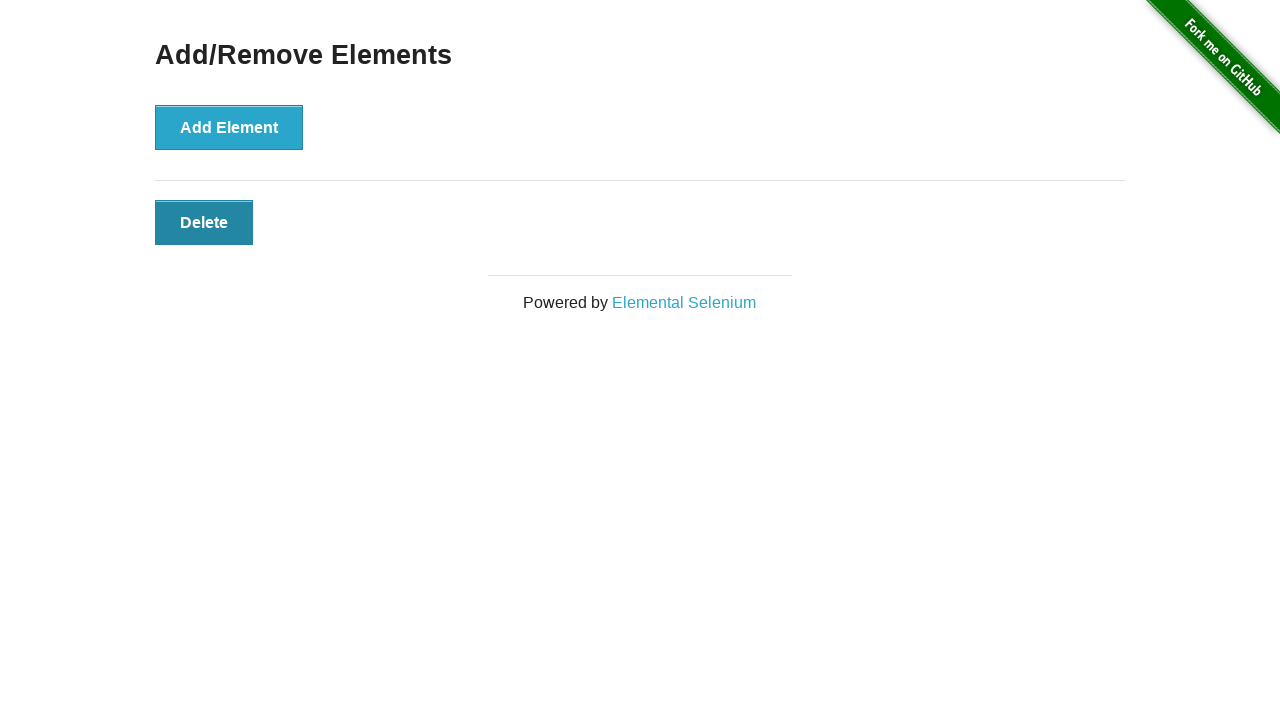

Verified that exactly 1 delete button remains
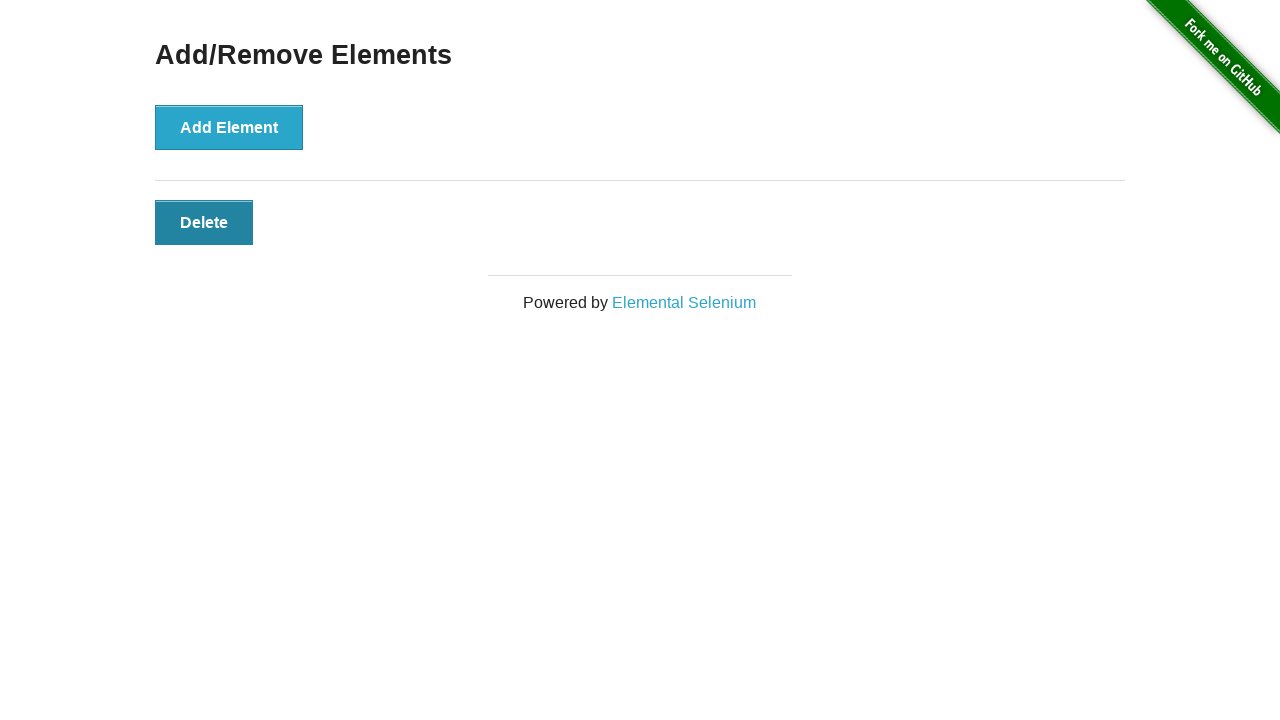

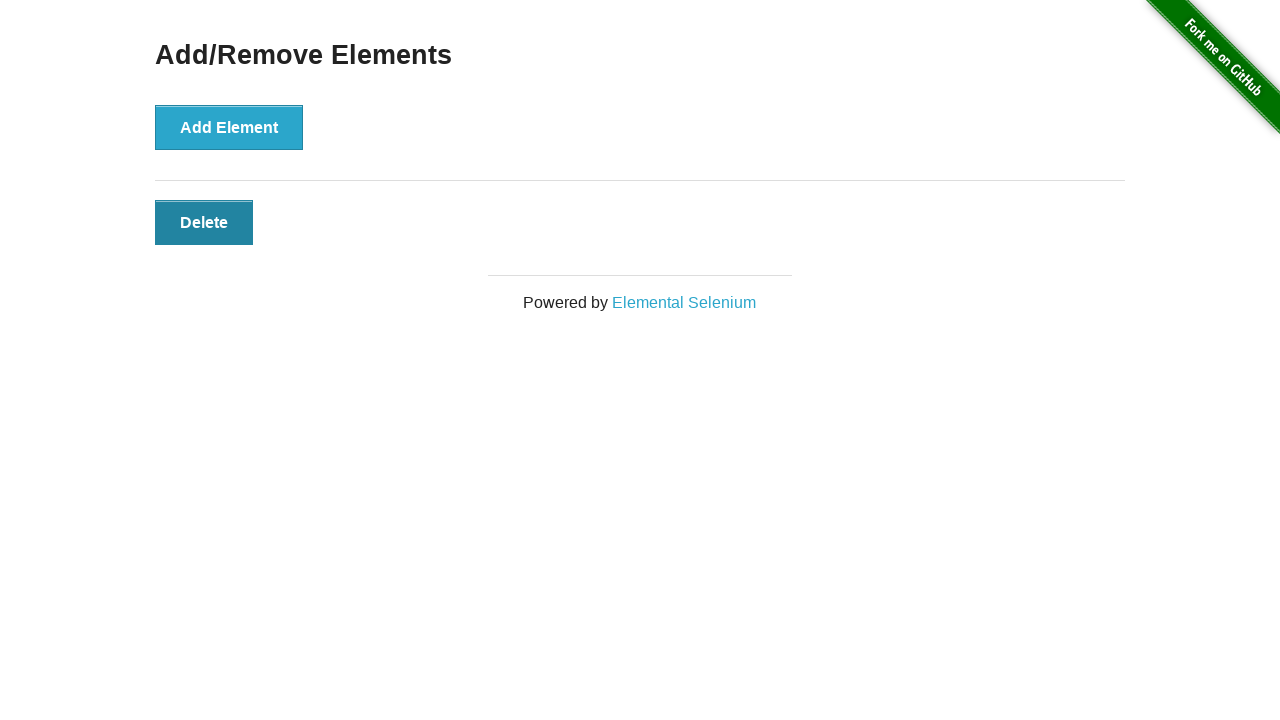